Tests a todo app by checking existing items, adding a new todo item, and verifying the changes

Starting URL: https://lambdatest.github.io/sample-todo-app/

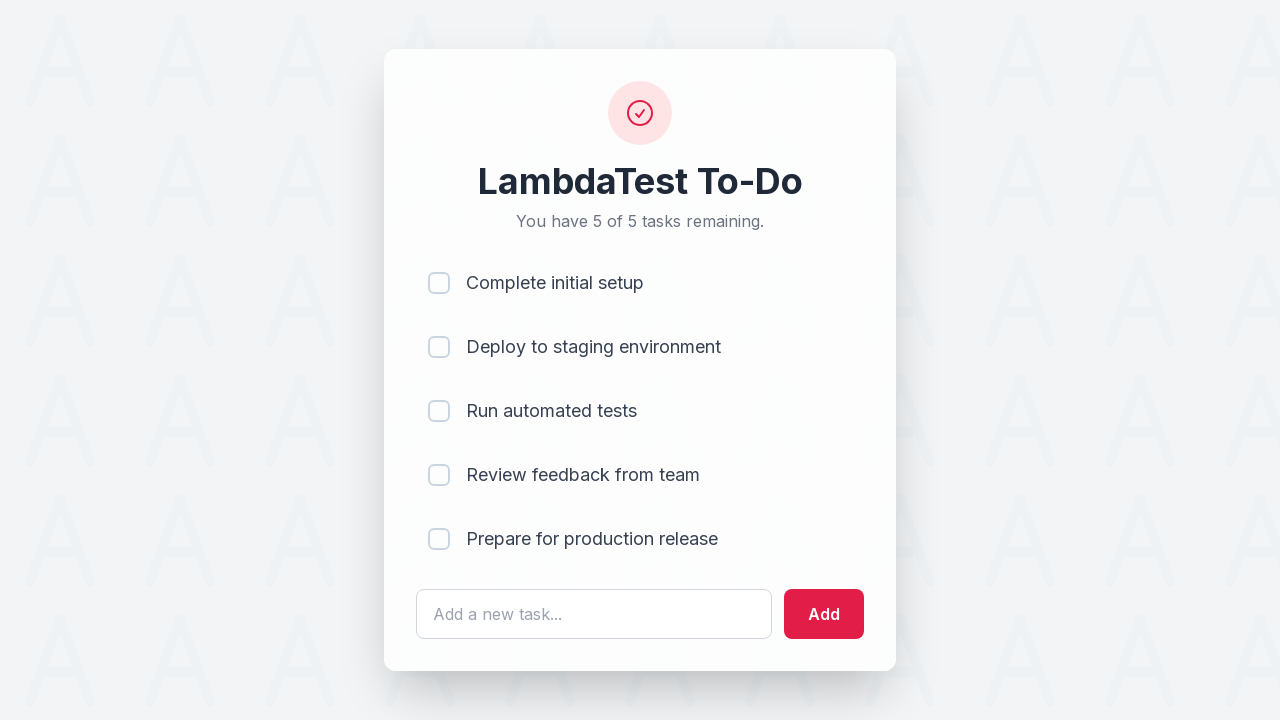

Clicked checkbox for second todo item (li2) at (439, 347) on input[name='li2']
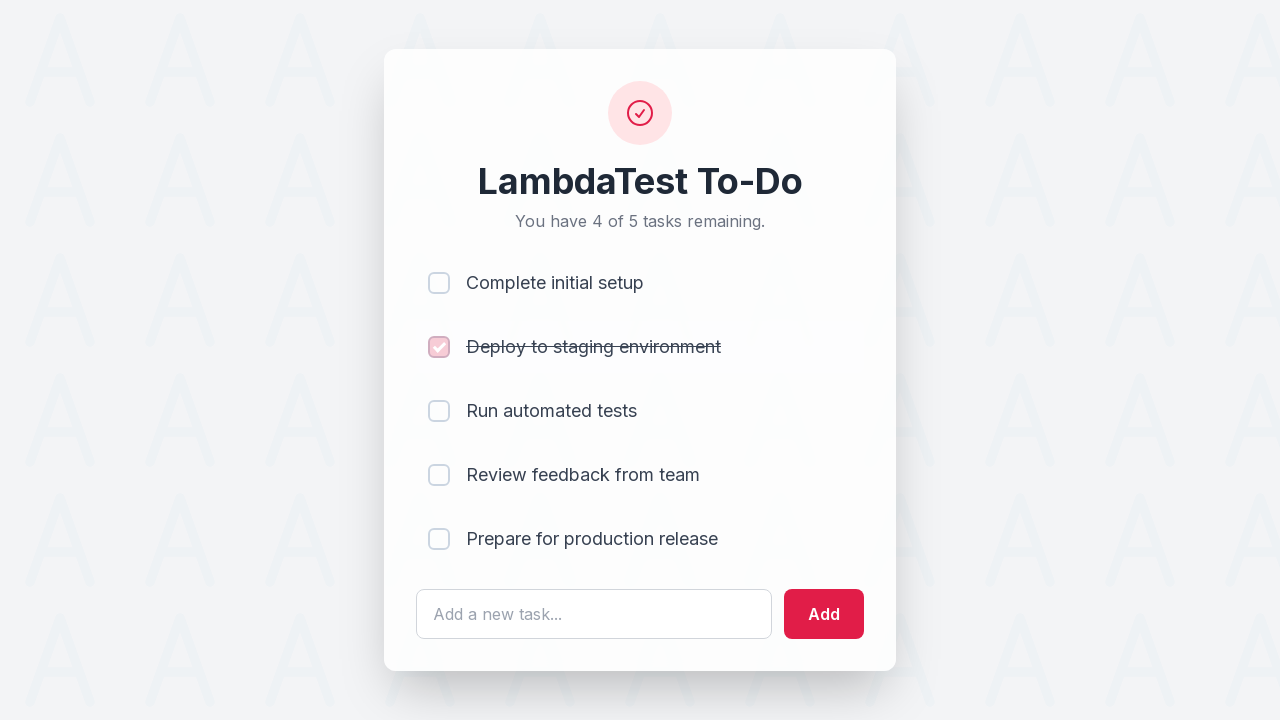

Clicked checkbox for fourth todo item (li4) at (439, 475) on input[name='li4']
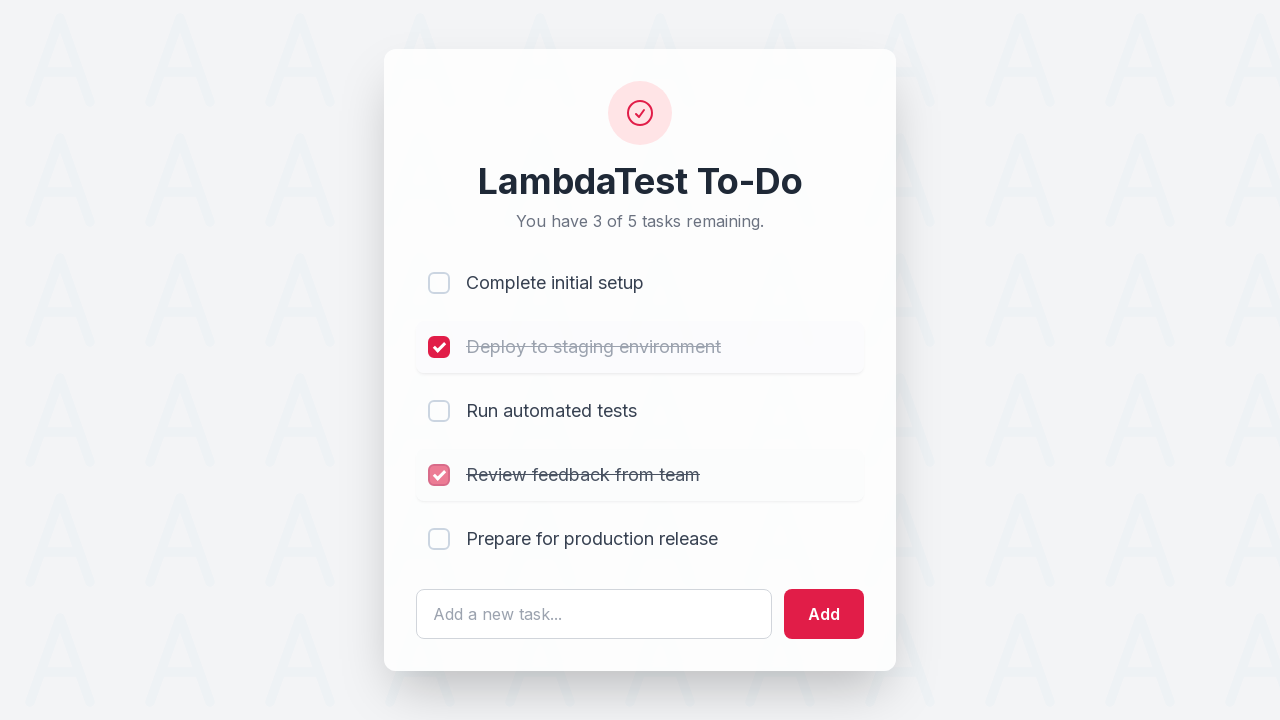

Filled todo text input with 'Andy' on #sampletodotext
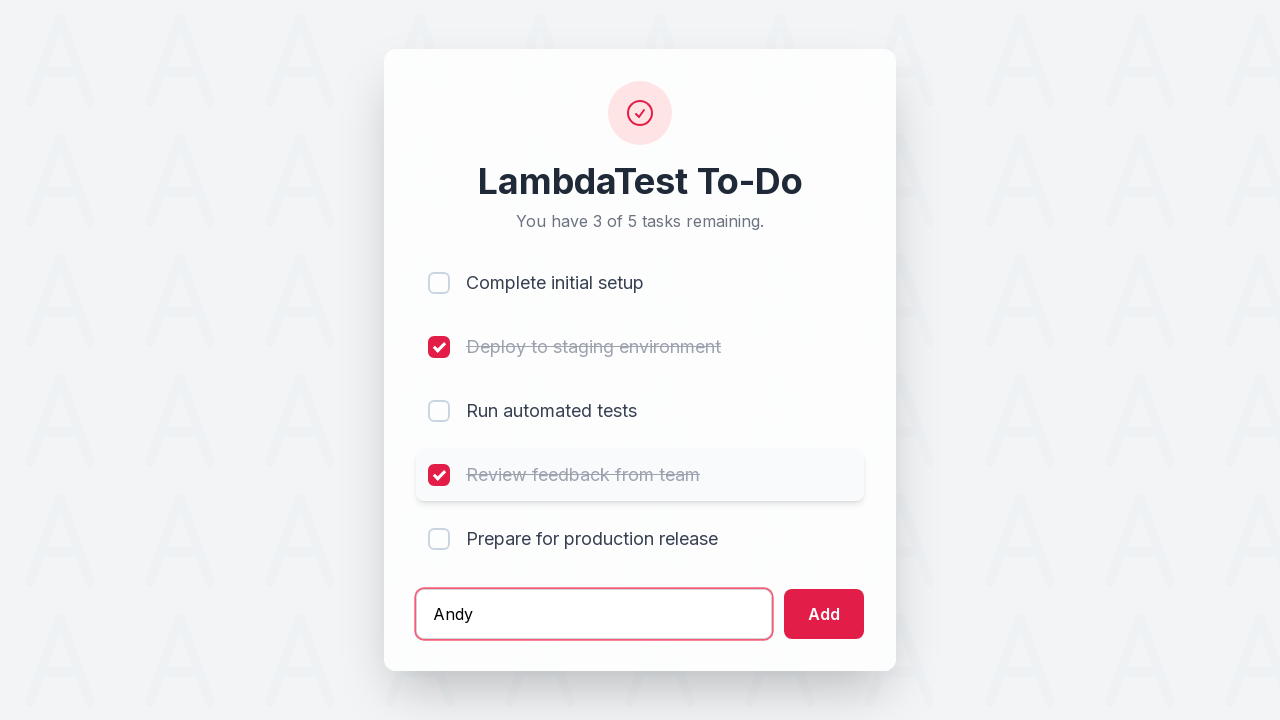

Clicked add button to create new todo at (824, 614) on #addbutton
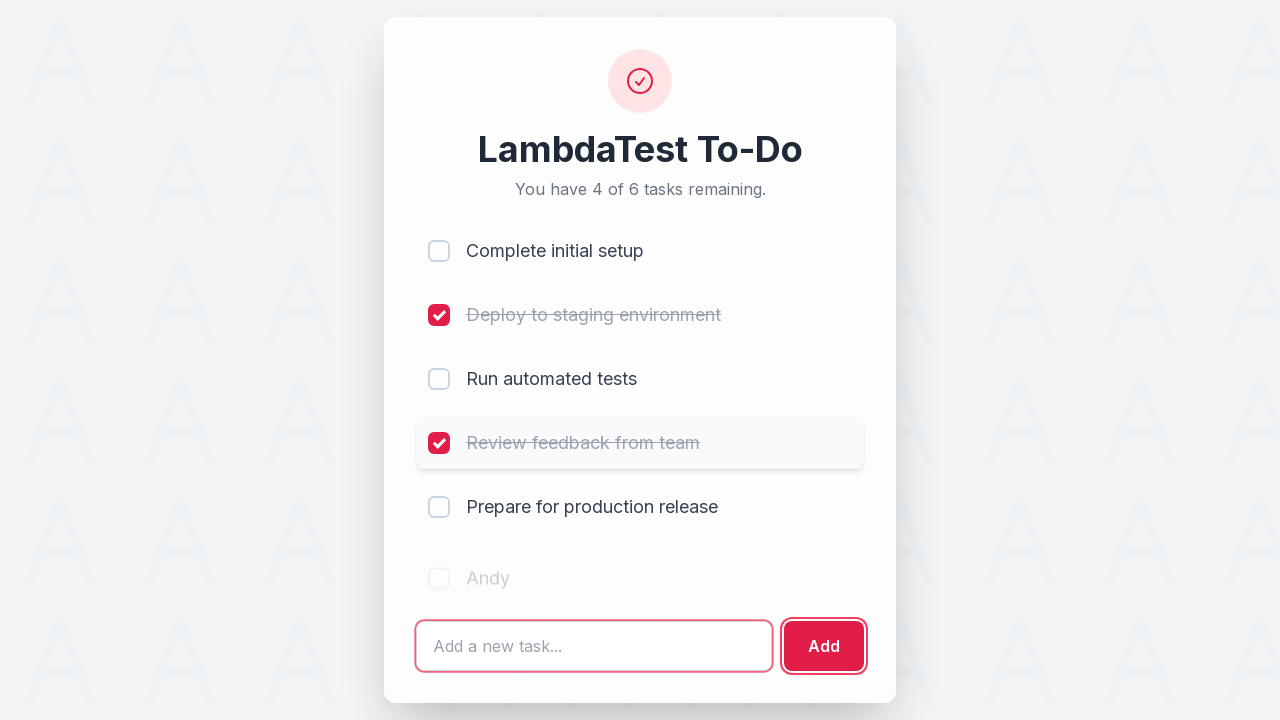

Verified new todo item 'Andy' was added to the list
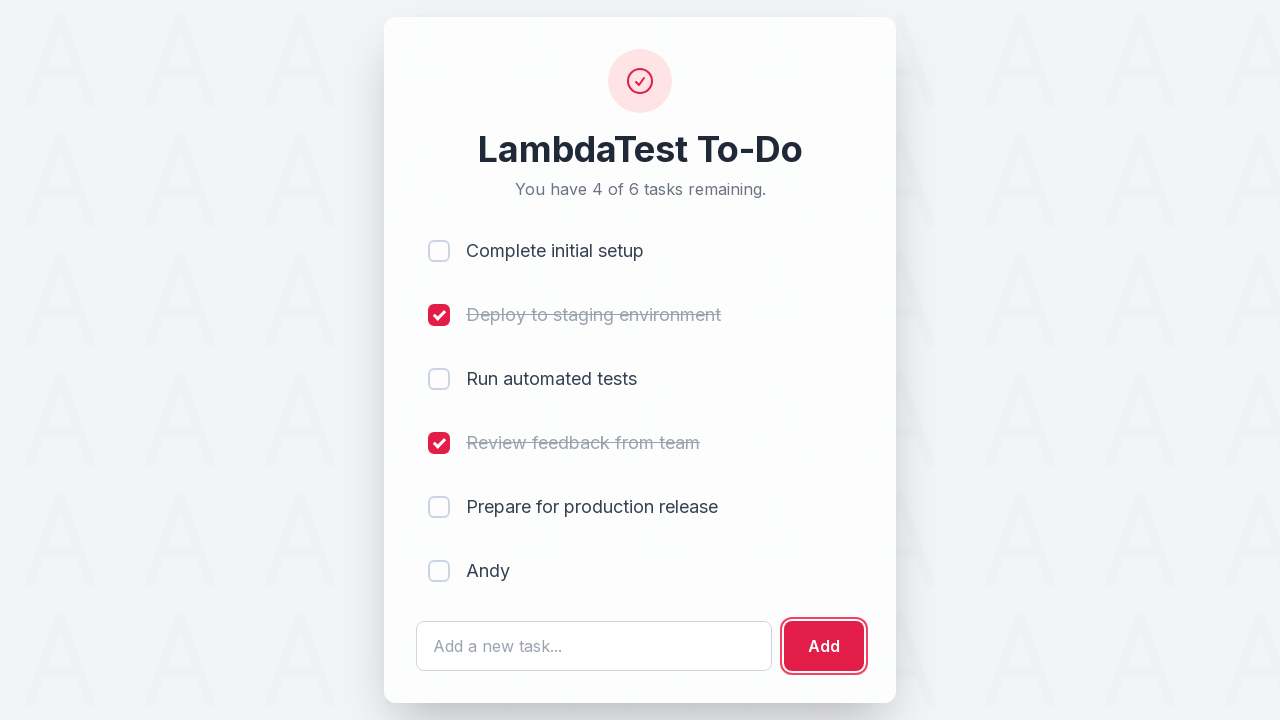

Asserted that second todo item checkbox (li2) is checked
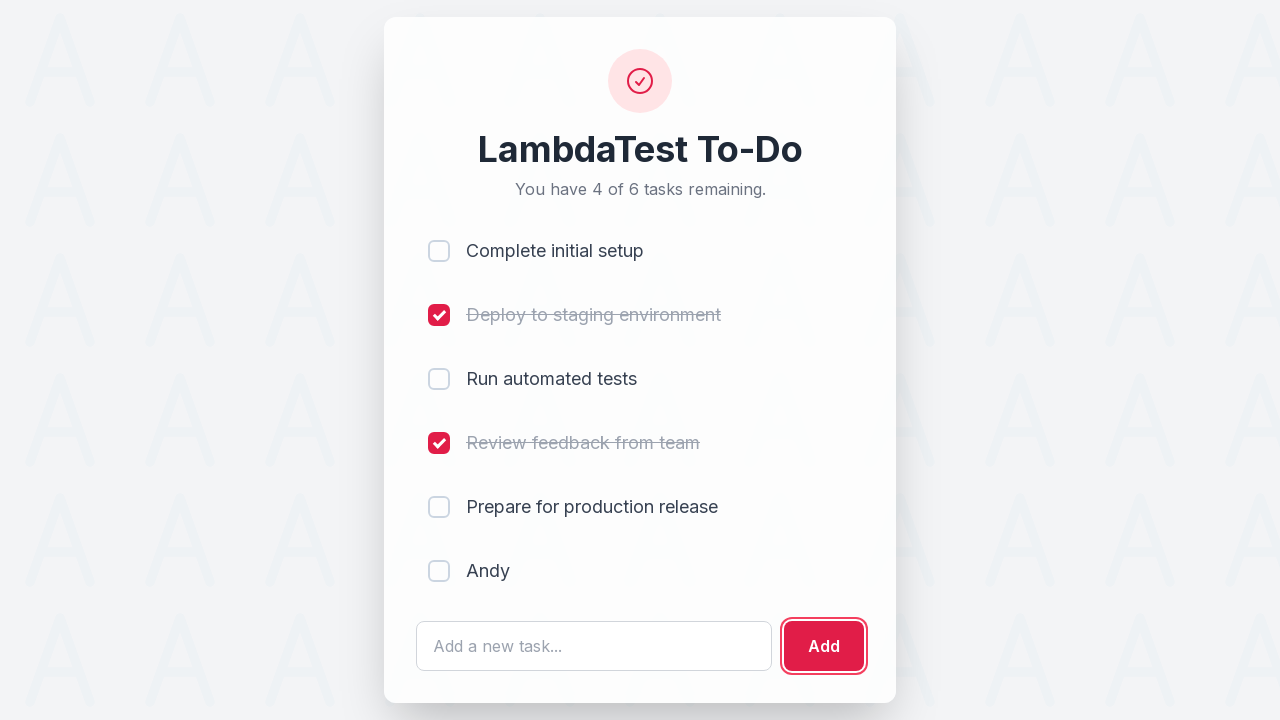

Asserted that fourth todo item checkbox (li4) is checked
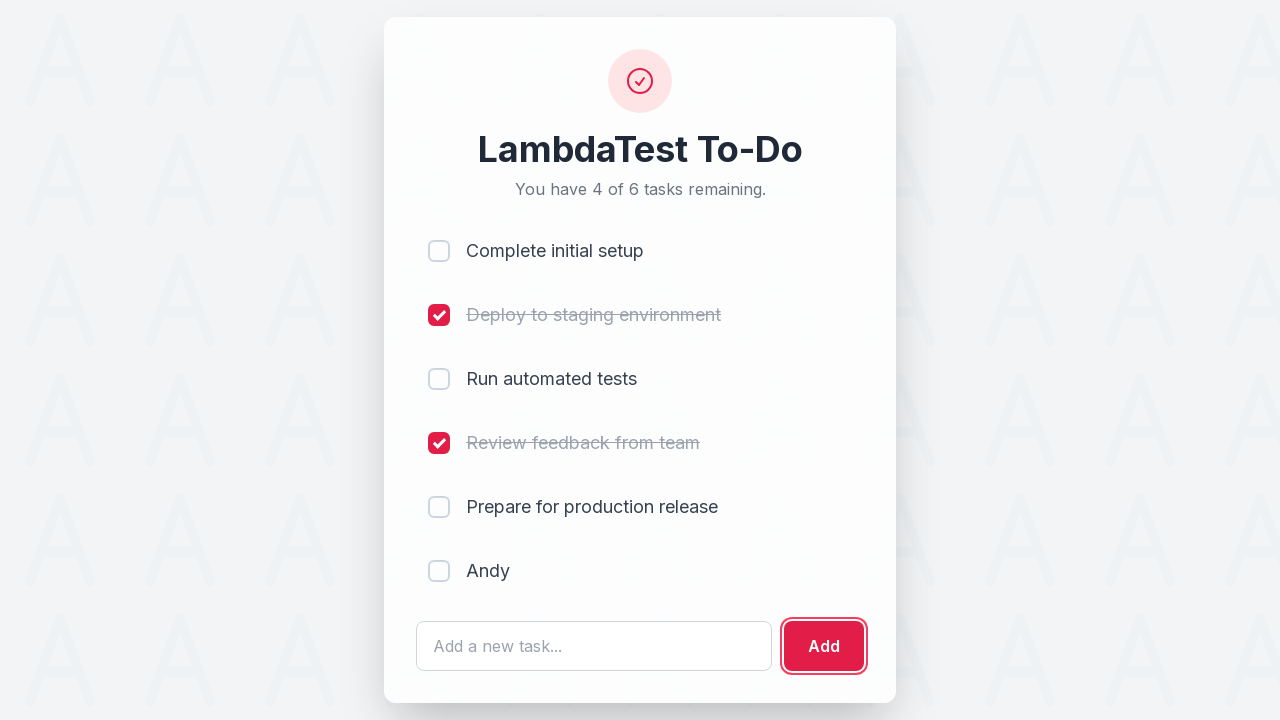

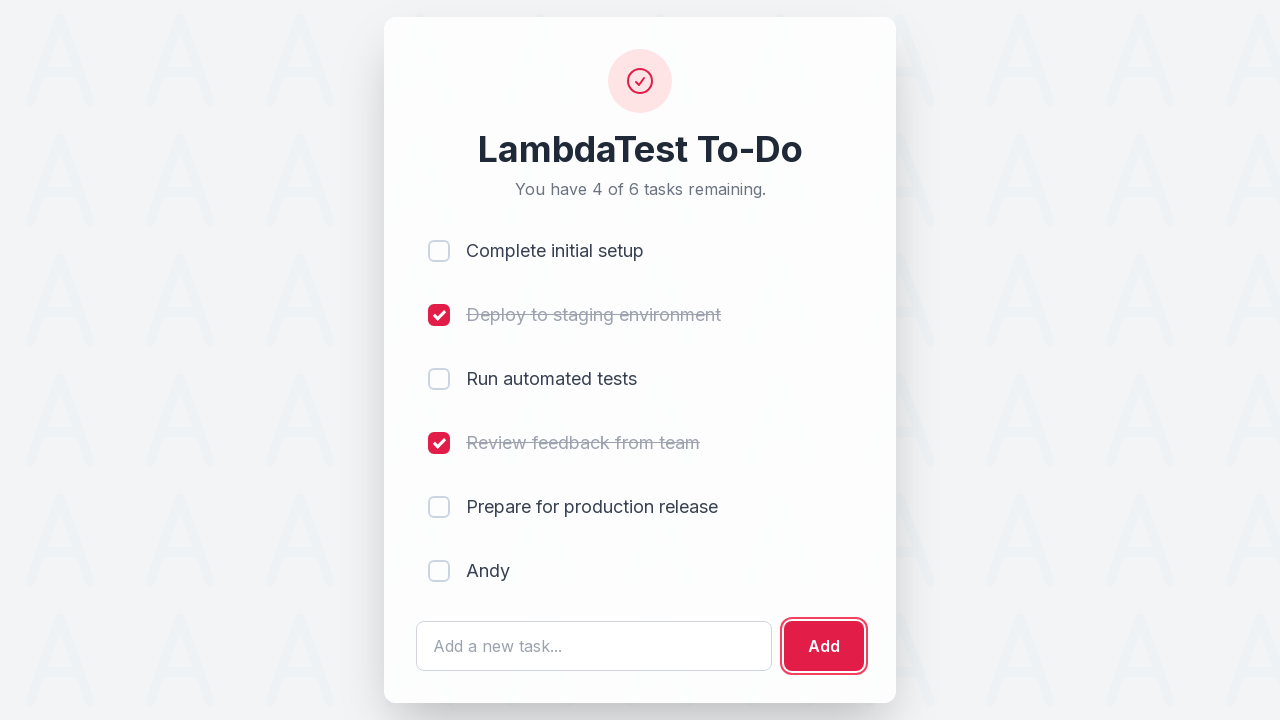